Tests login form validation by submitting with an empty username field and verifying the appropriate error message is displayed

Starting URL: https://quotes.toscrape.com/login

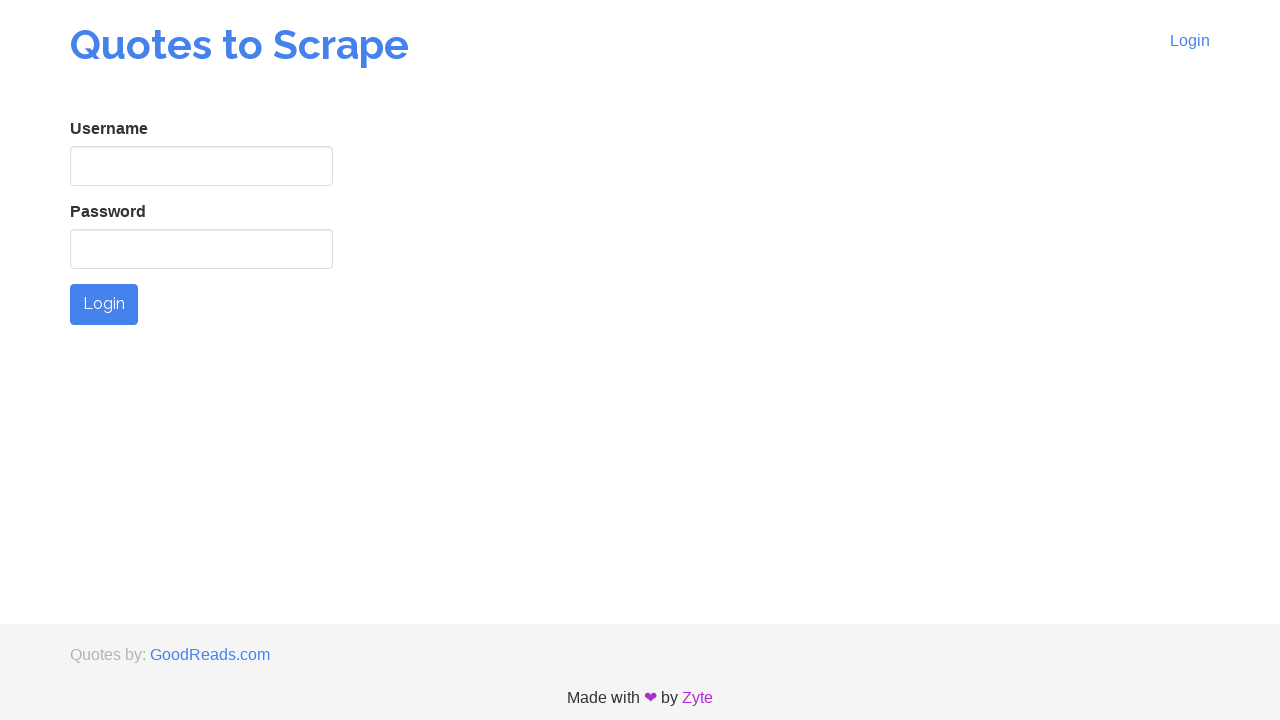

Set viewport size to 1920x1080
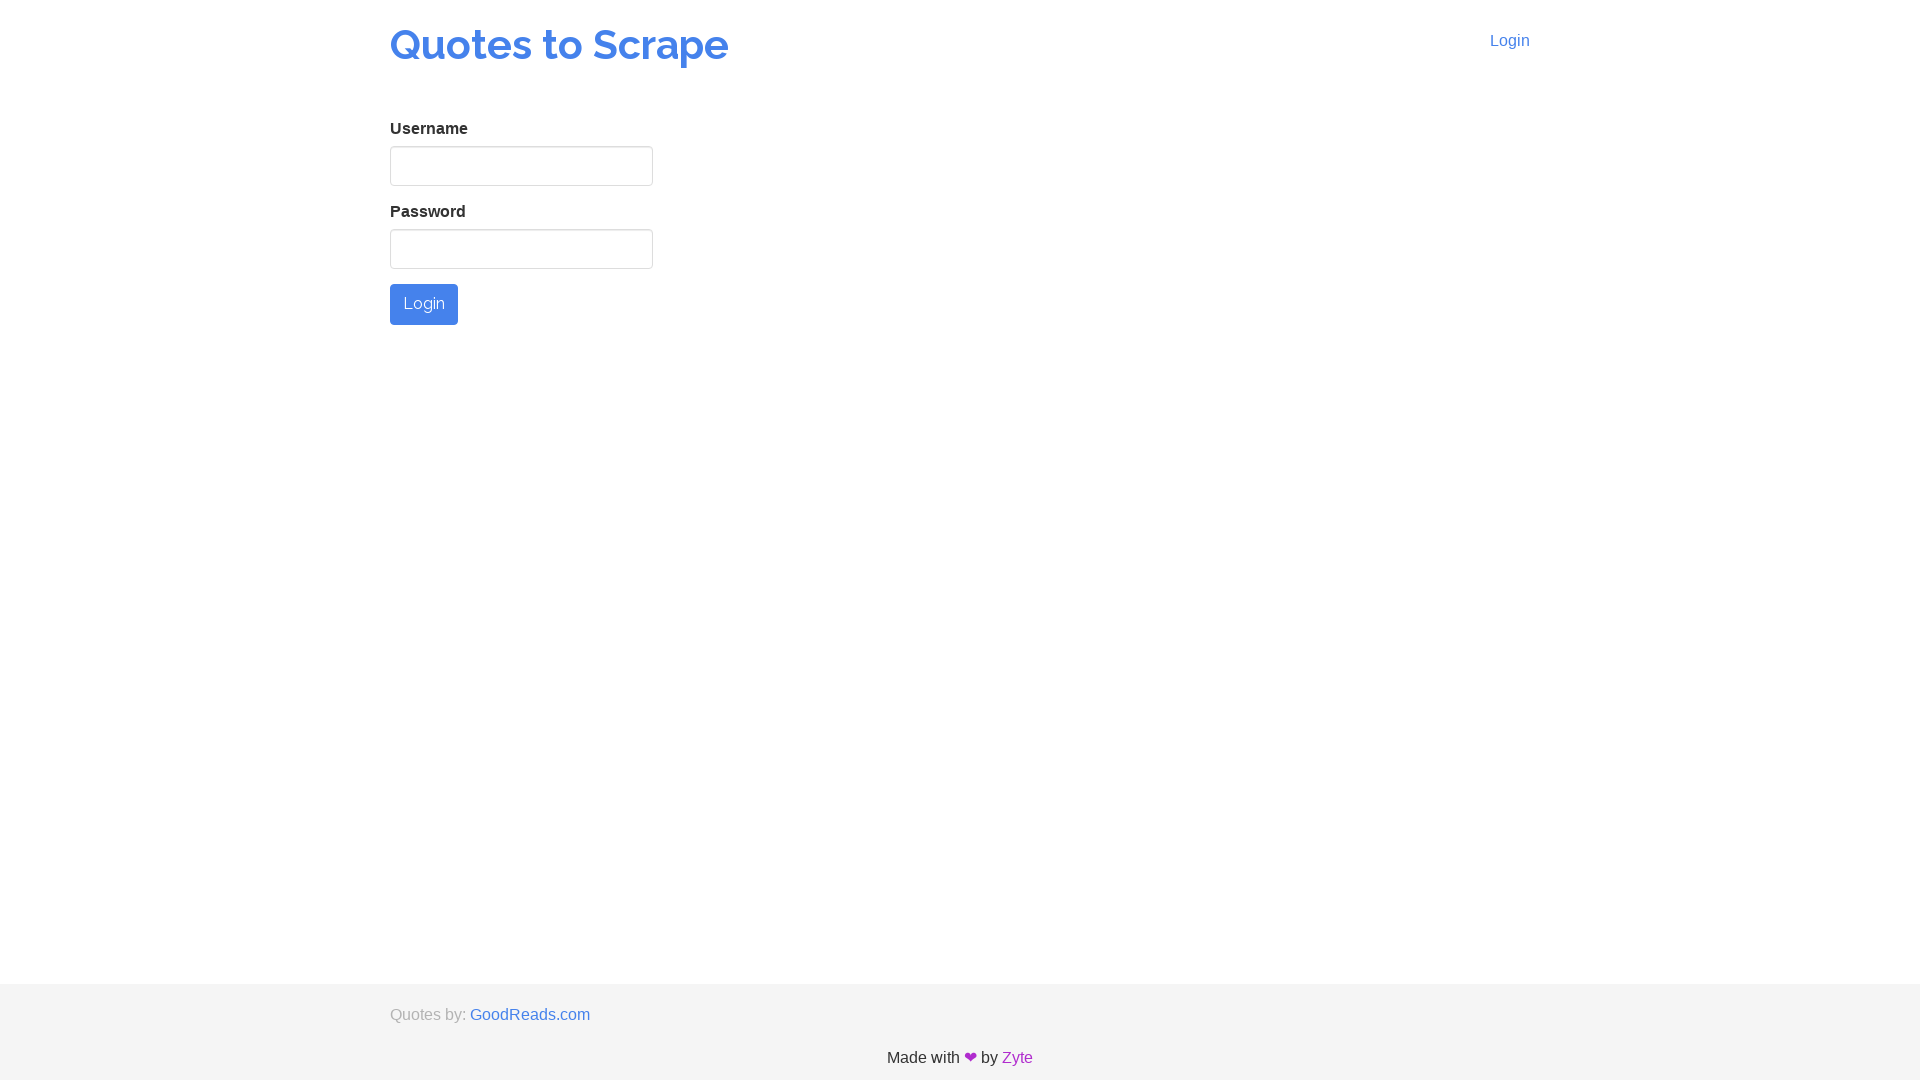

Filled username field with empty string on #username
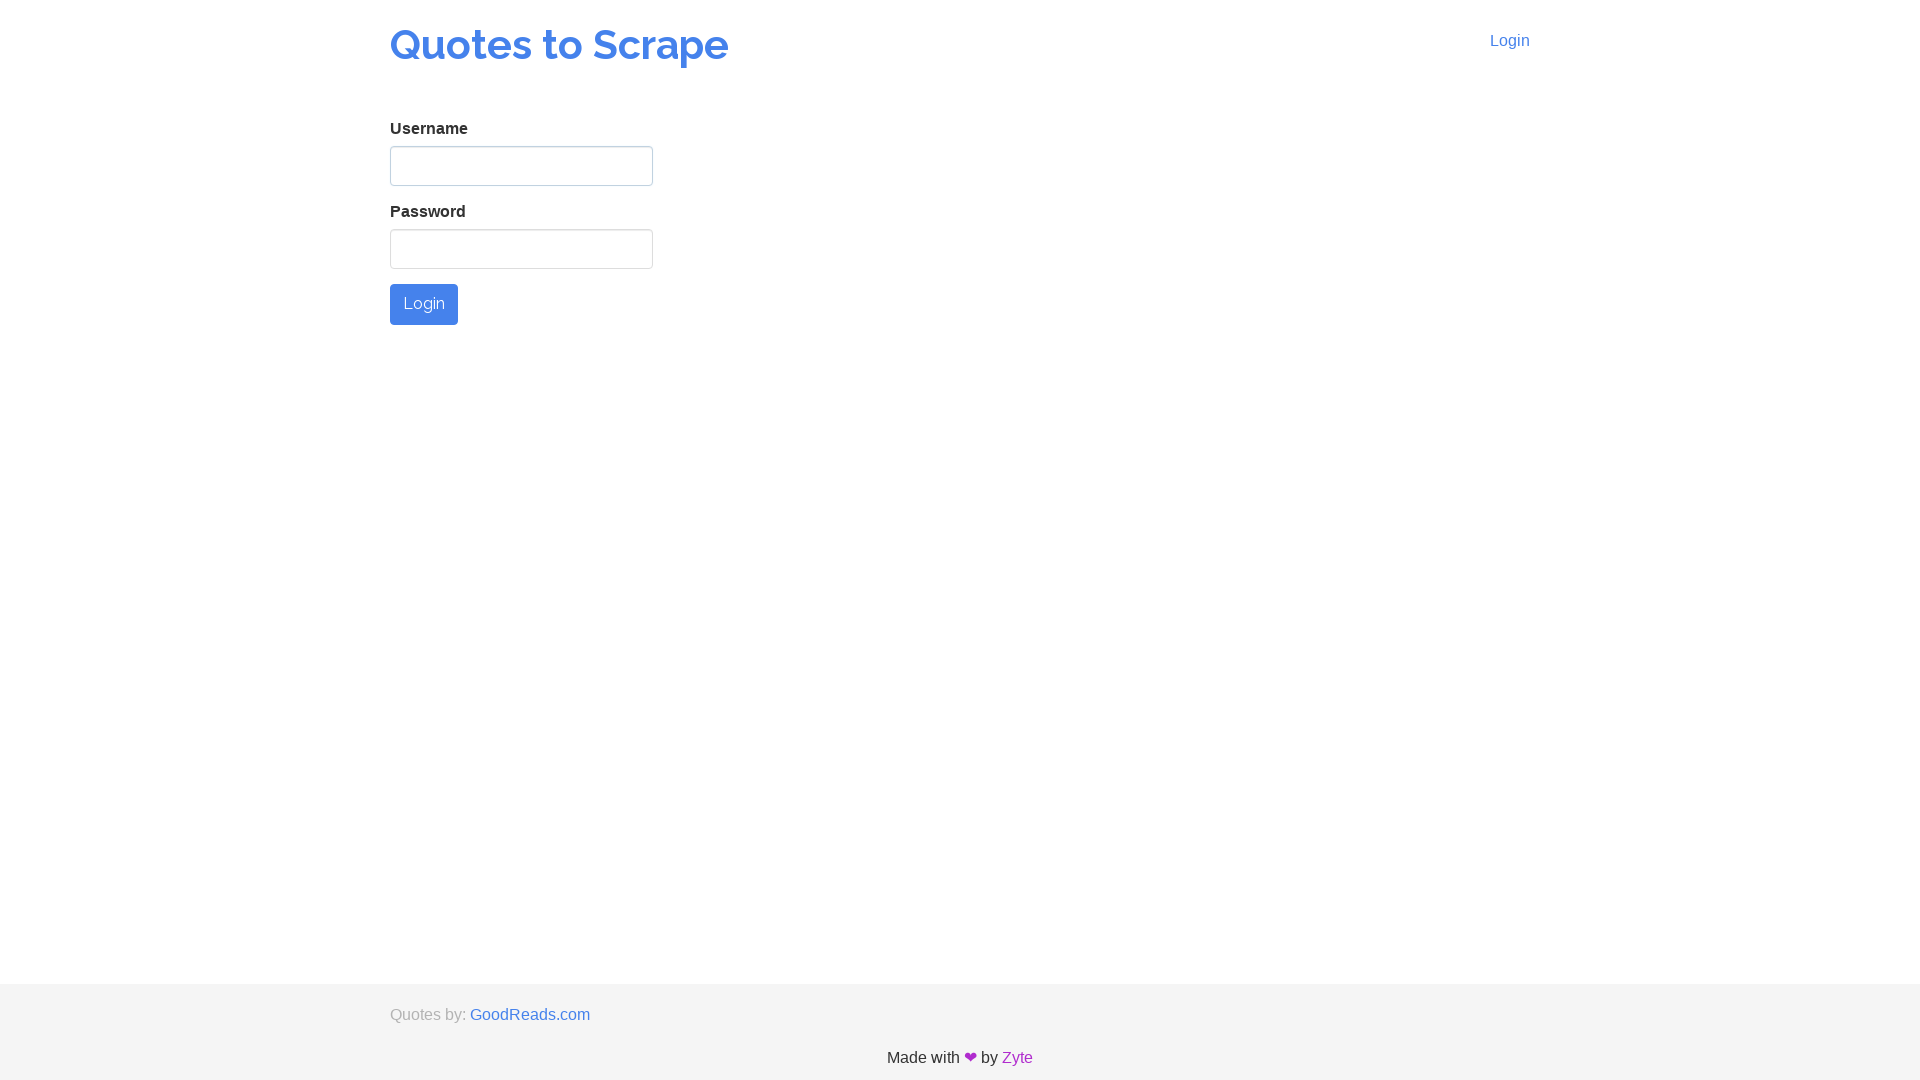

Filled password field with 'admin' on #password
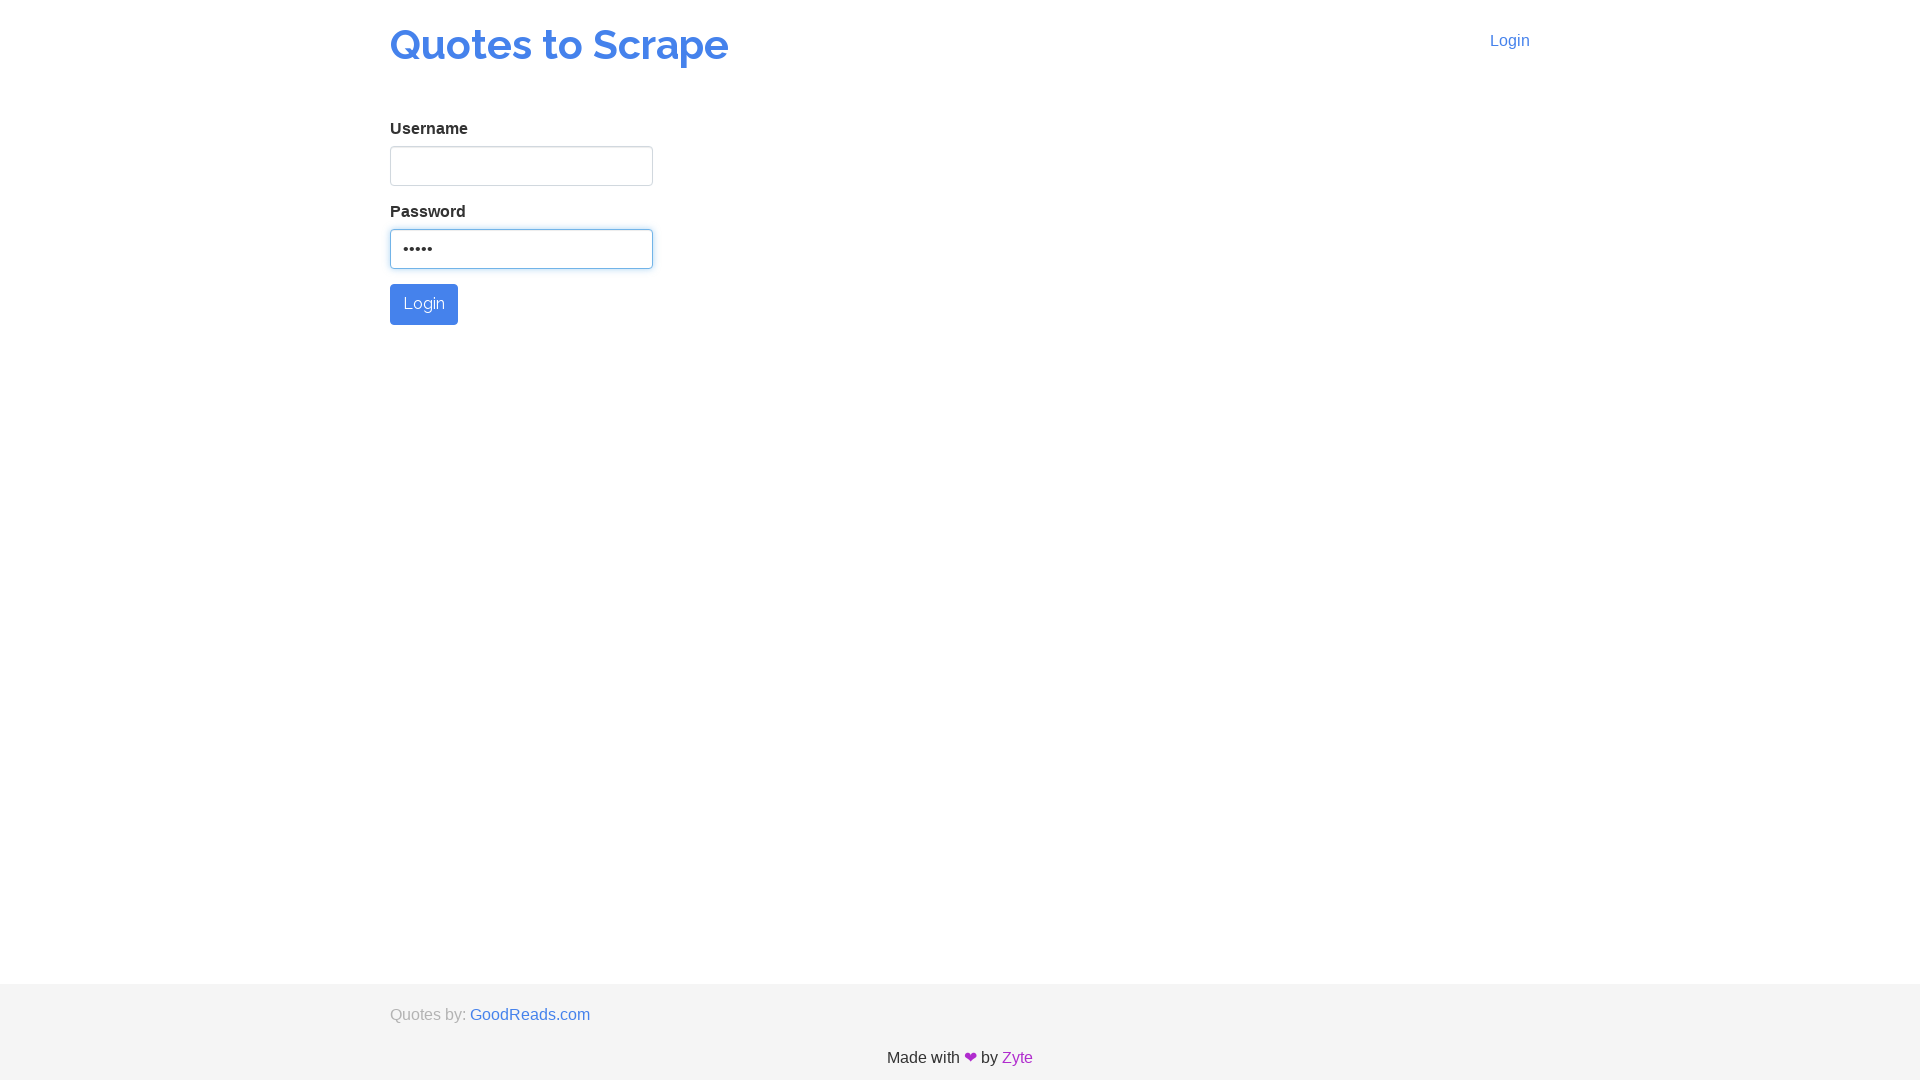

Clicked login submit button at (424, 304) on xpath=//body/div[1]/form[1]/input[2]
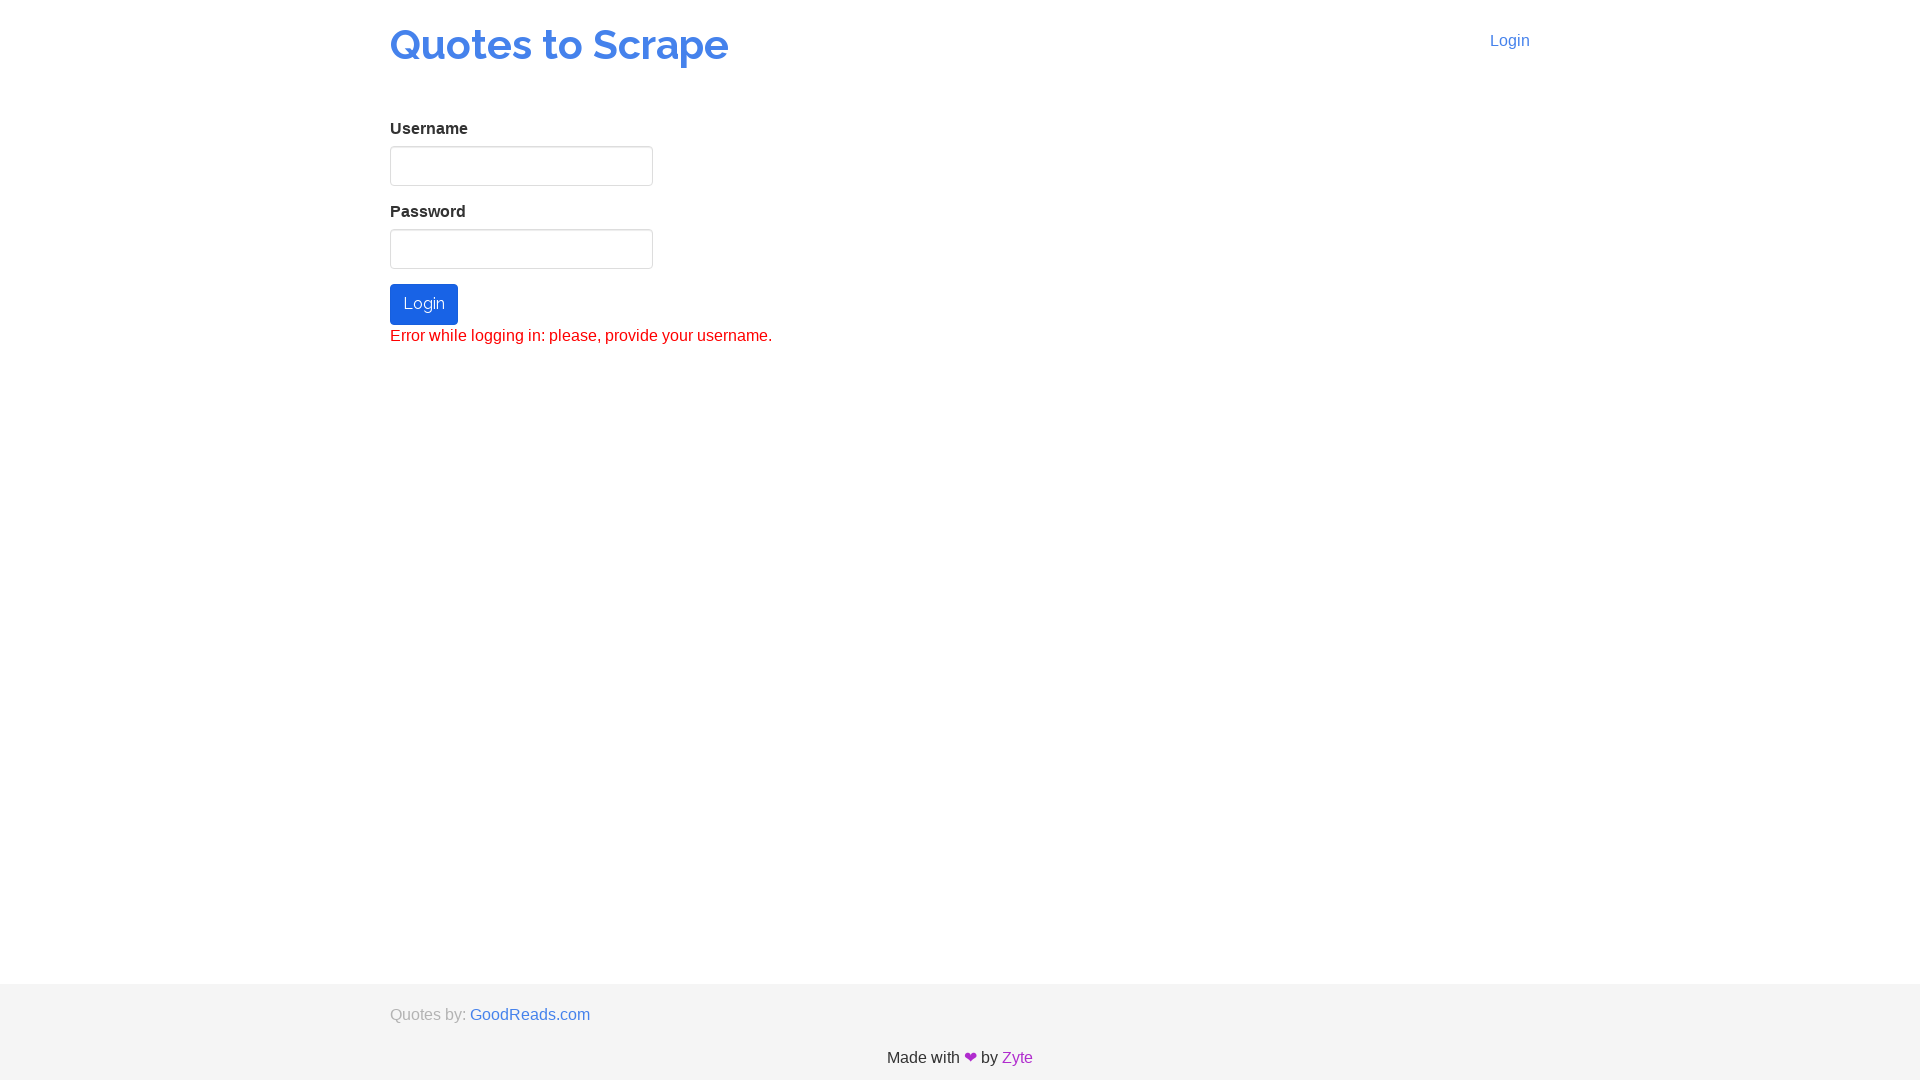

Retrieved error message text content
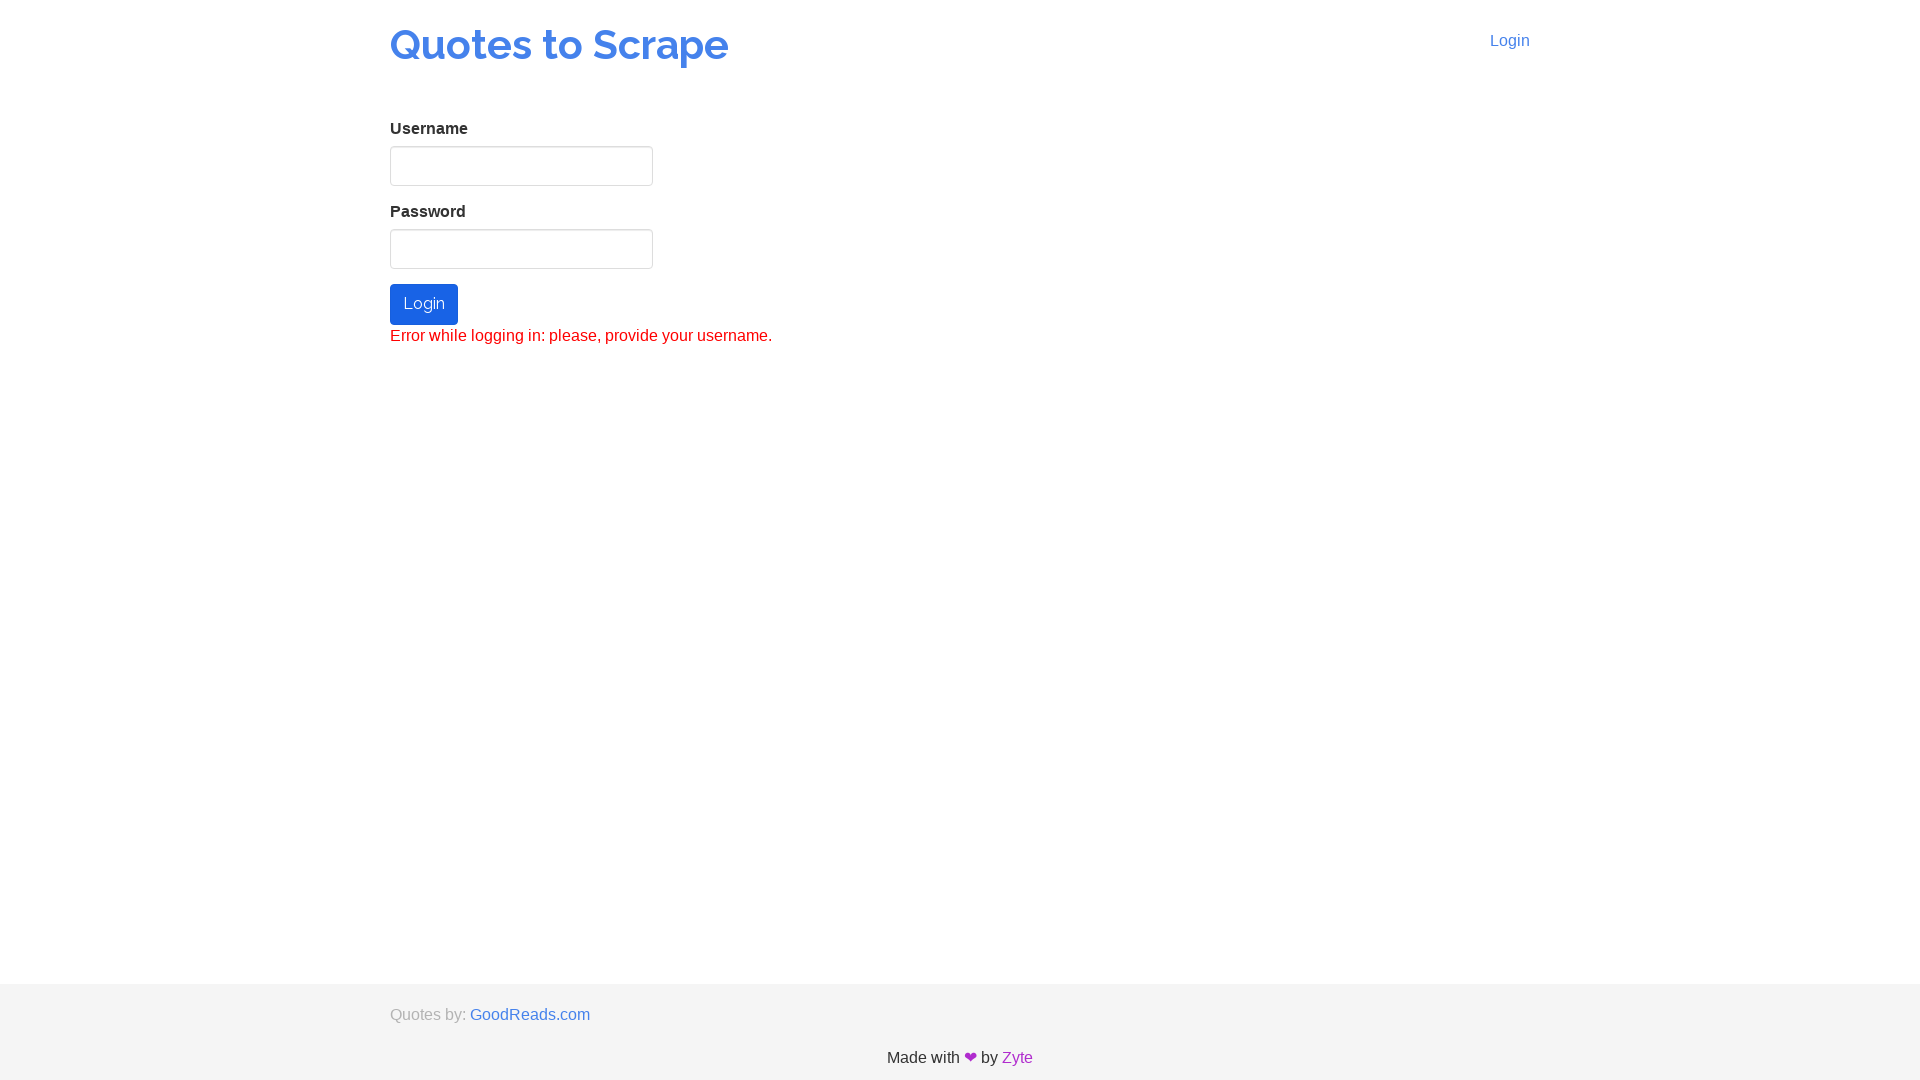

Verified error message contains 'please, provide your username.'
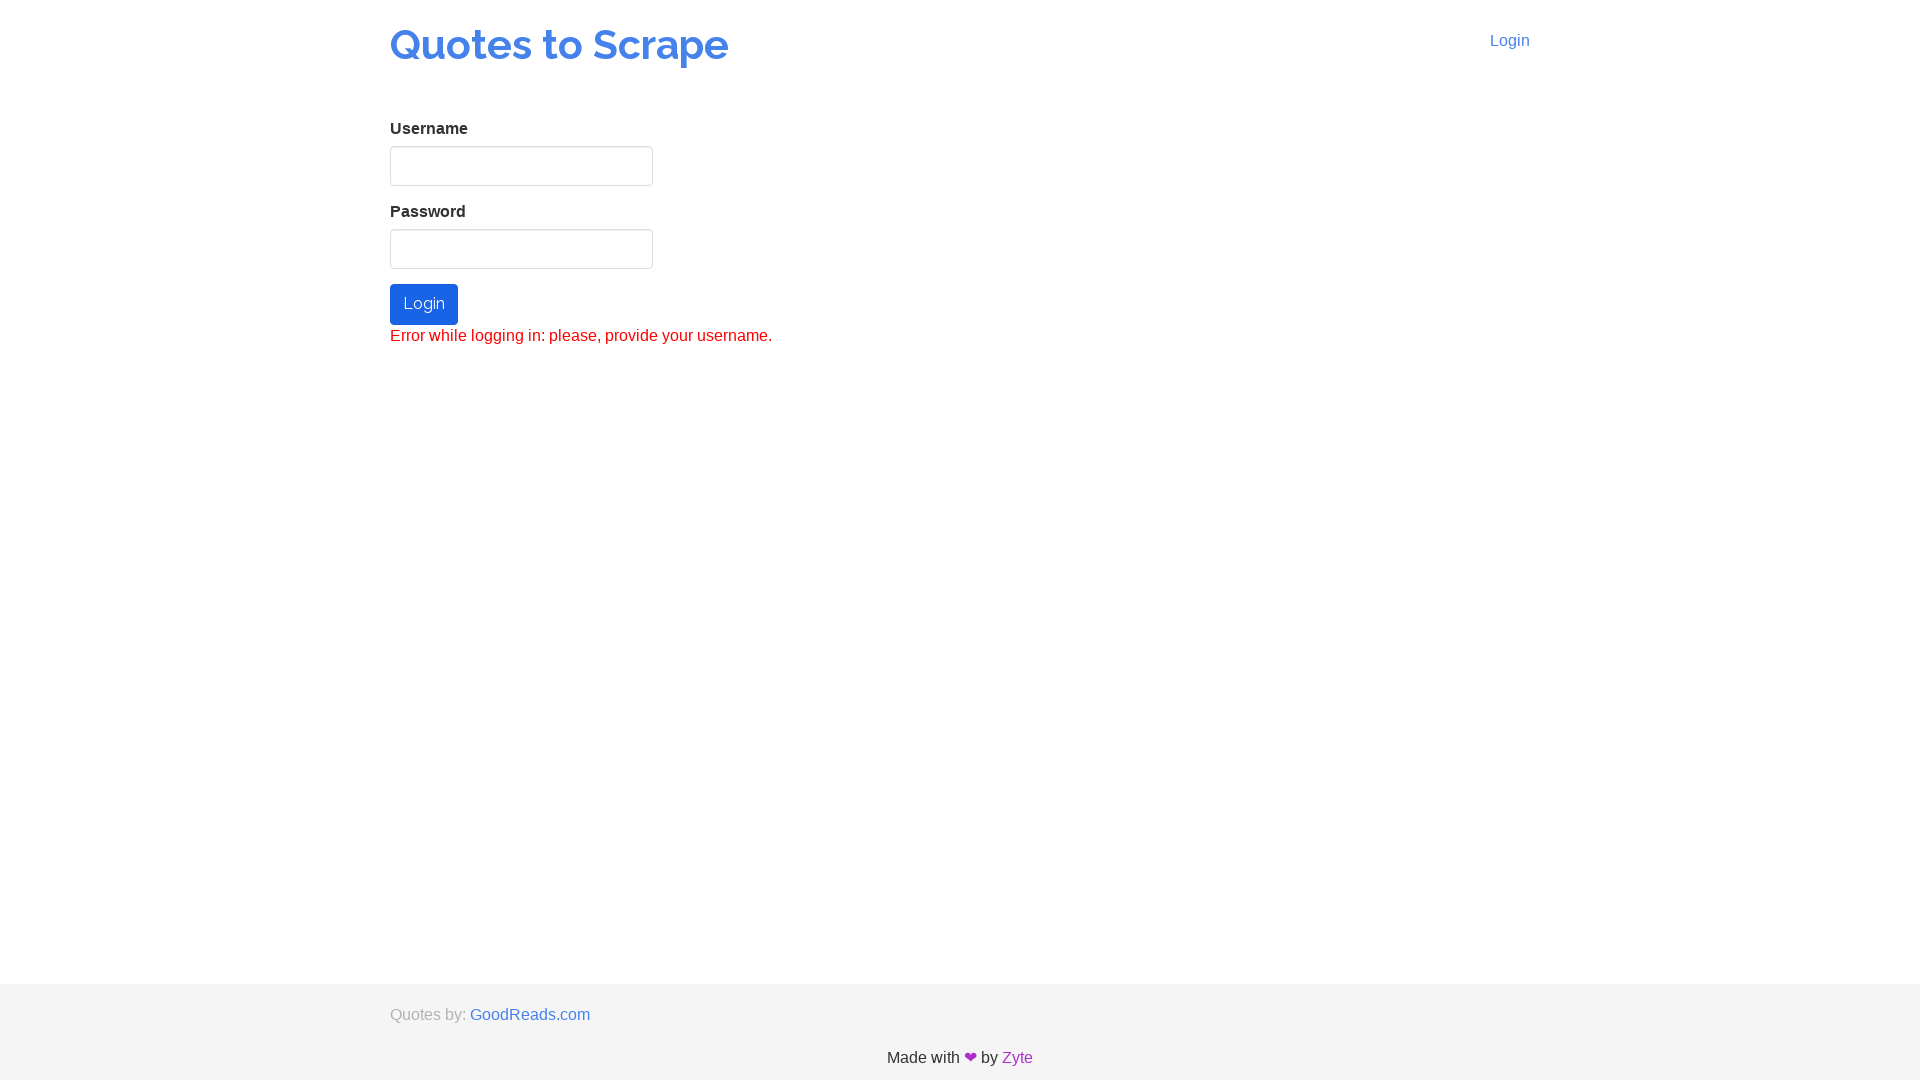

Verified error message equals 'Error while logging in: please, provide your username.'
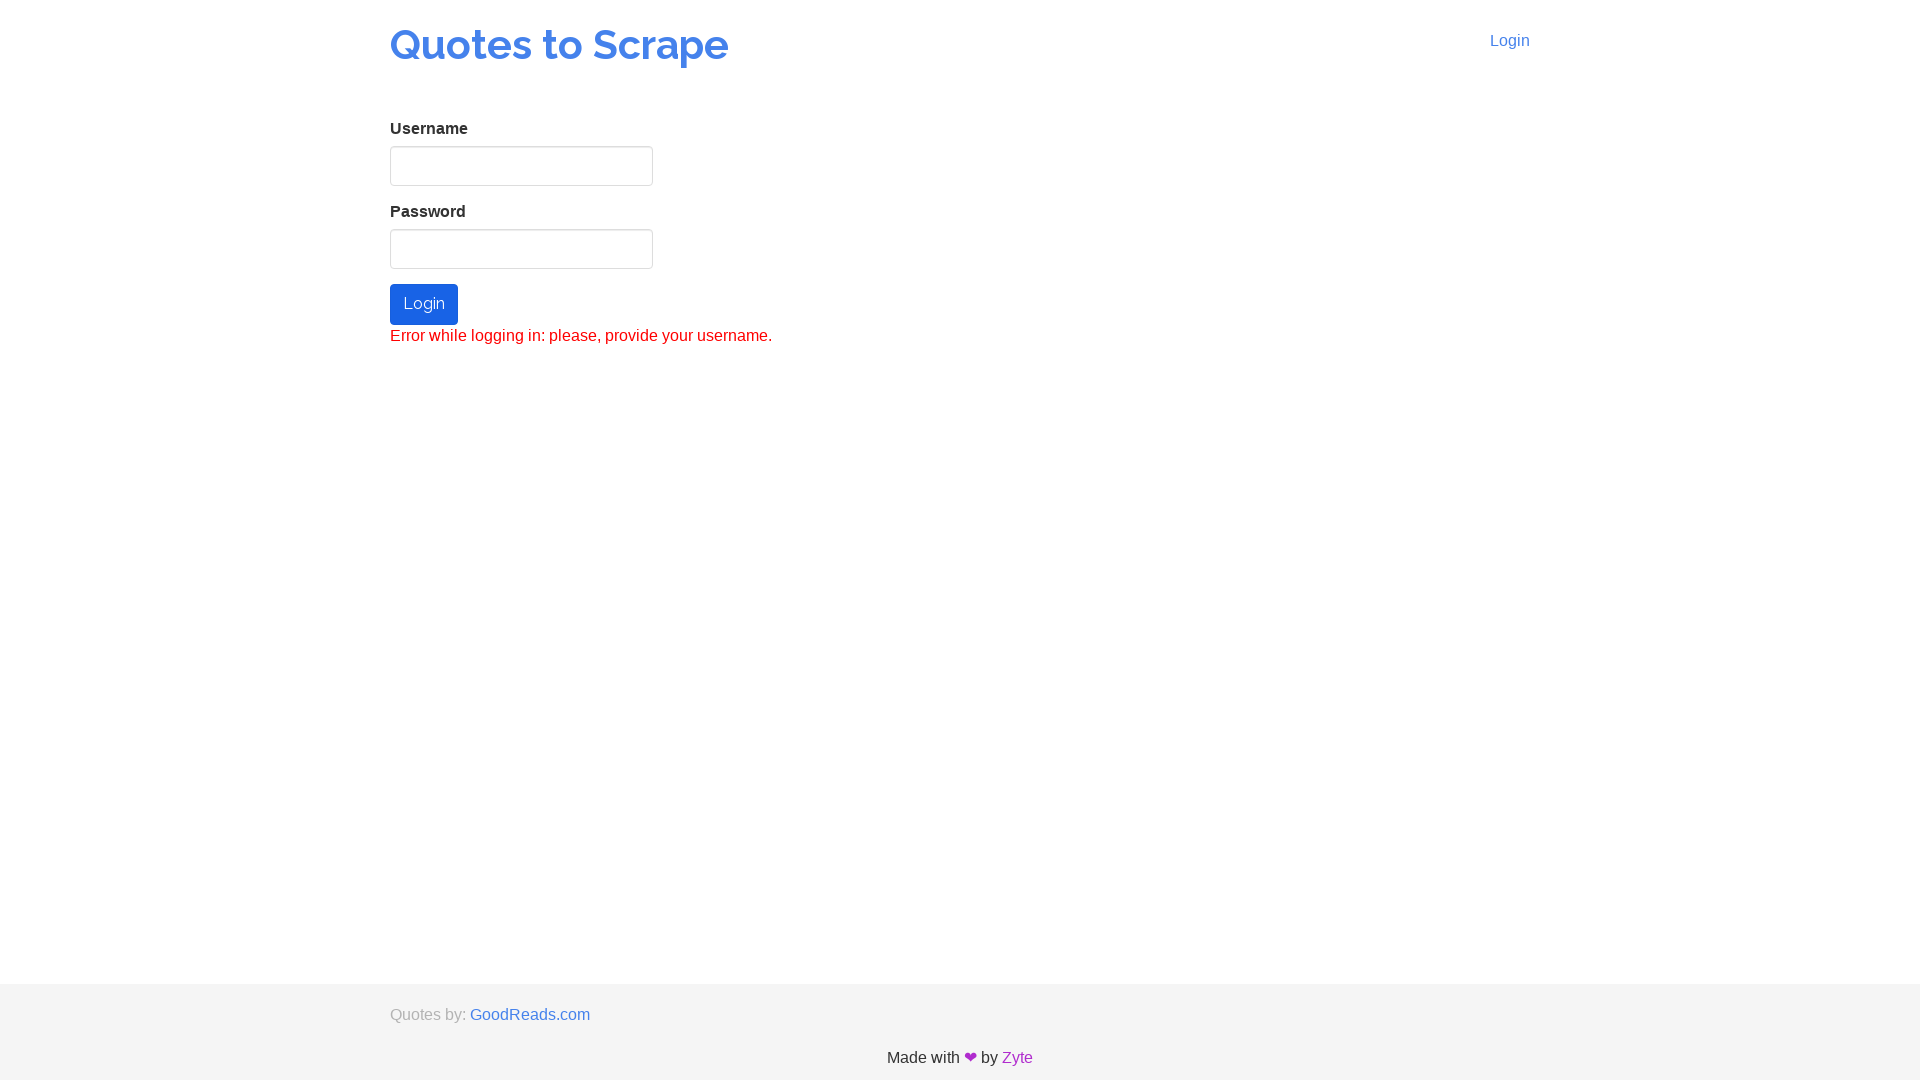

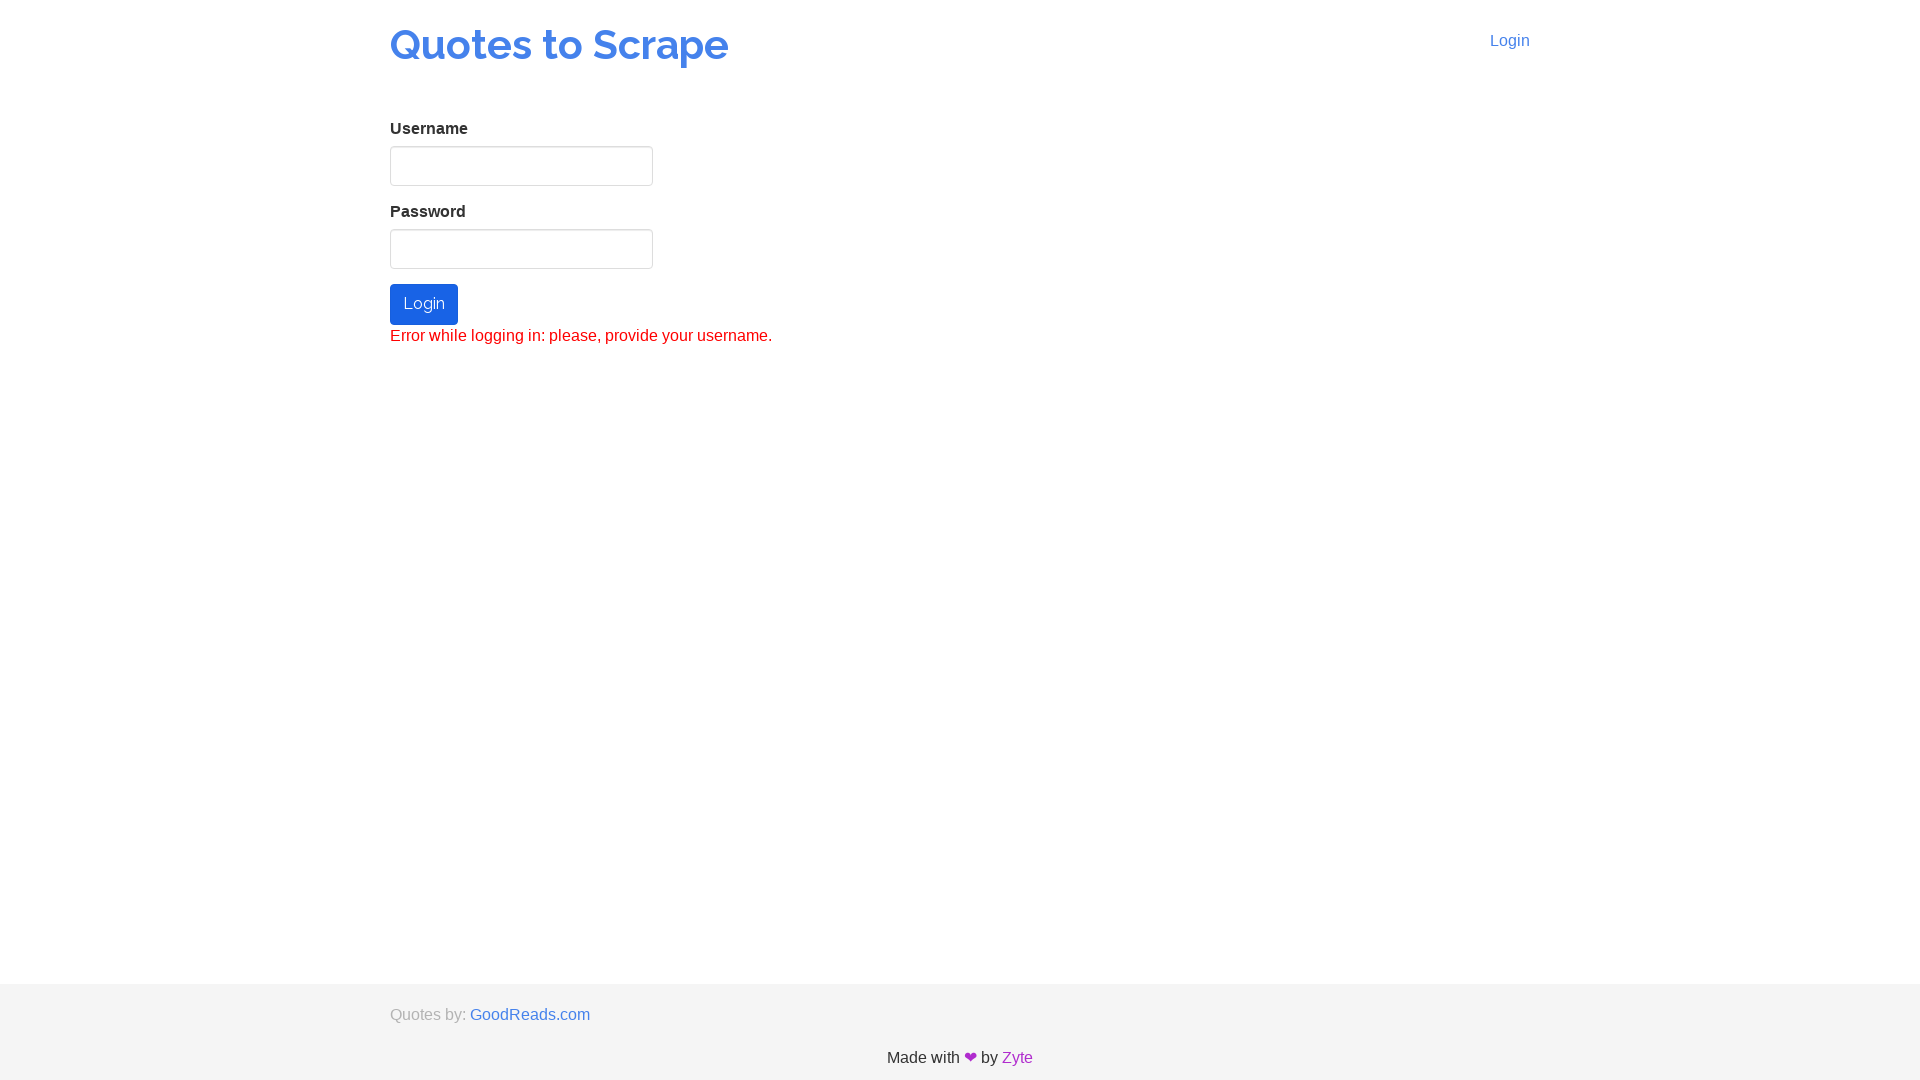